Tests clicking a teal button that triggers a confirm popup, accepts it, and verifies the resulting message

Starting URL: https://kristinek.github.io/site/examples/alerts_popups

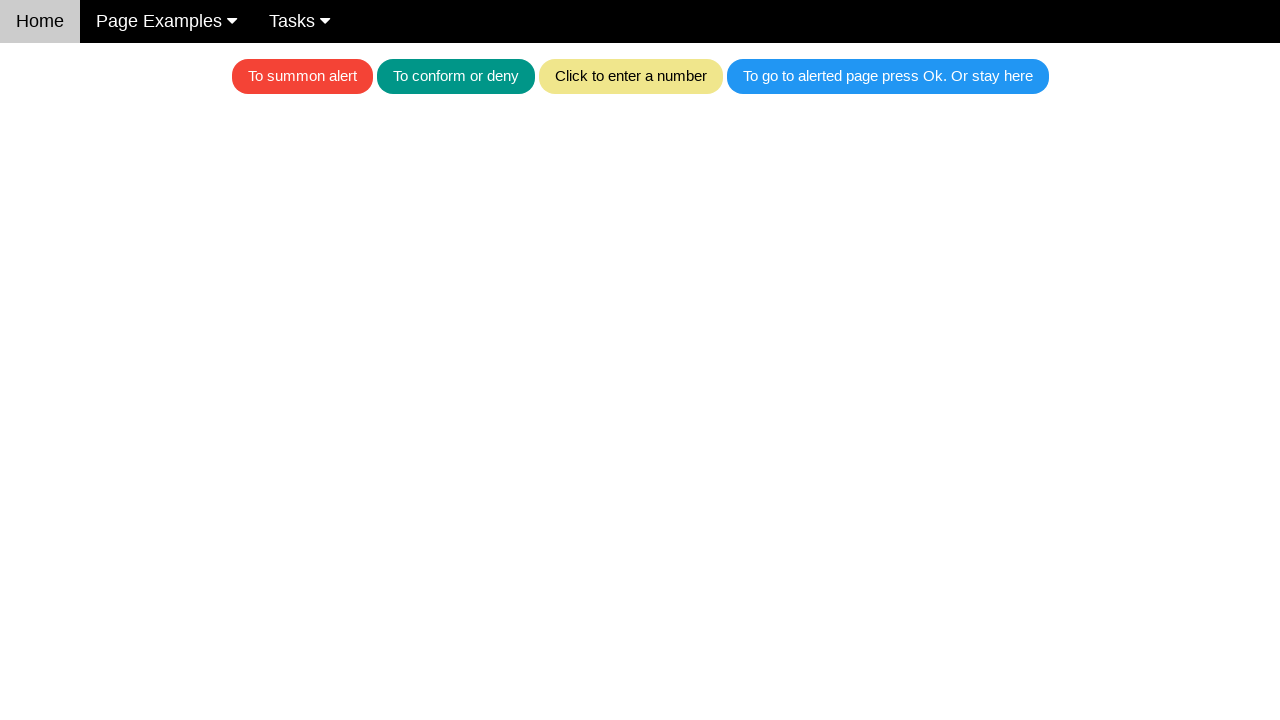

Set up dialog handler to accept confirm popups
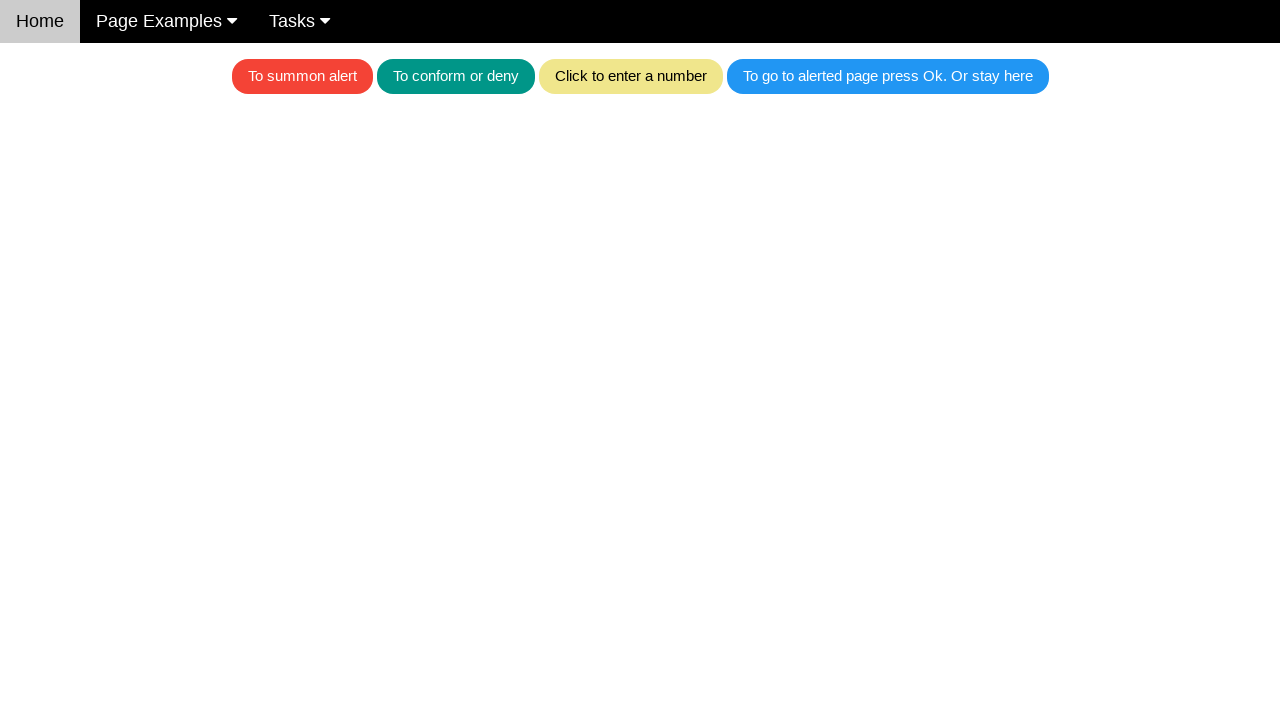

Clicked teal button to trigger confirm popup at (456, 76) on .w3-teal
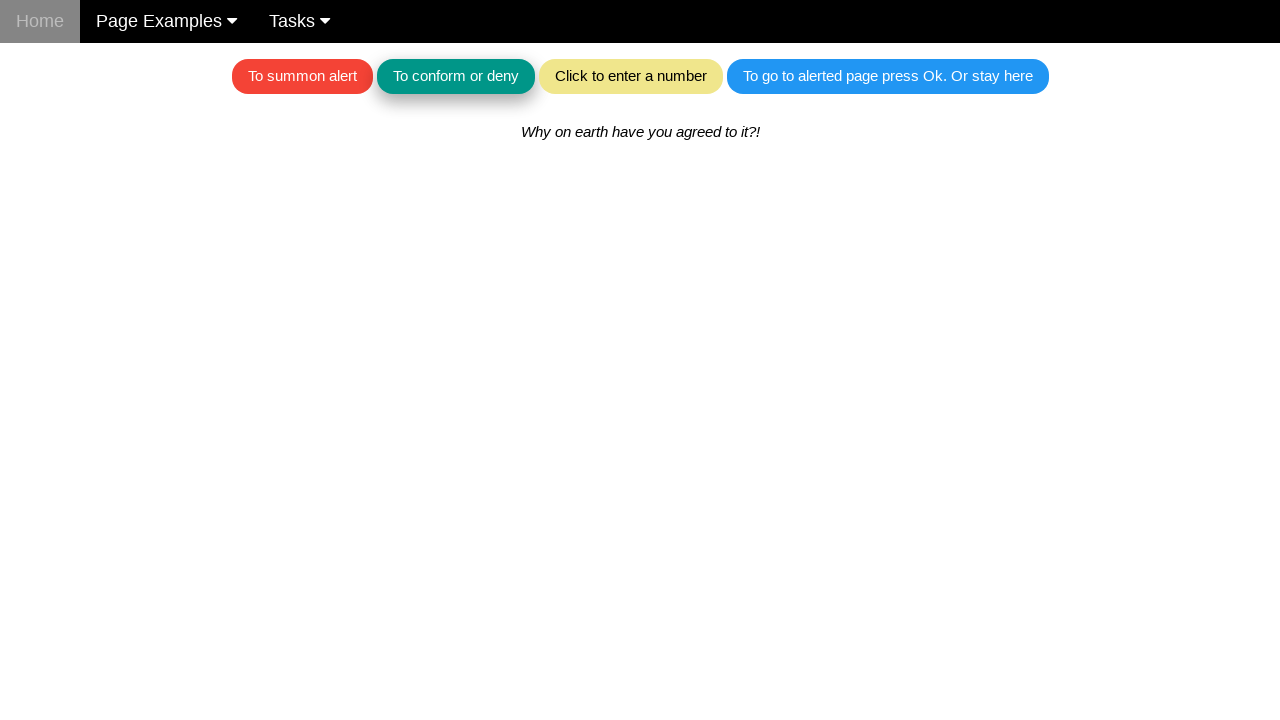

Result text element loaded
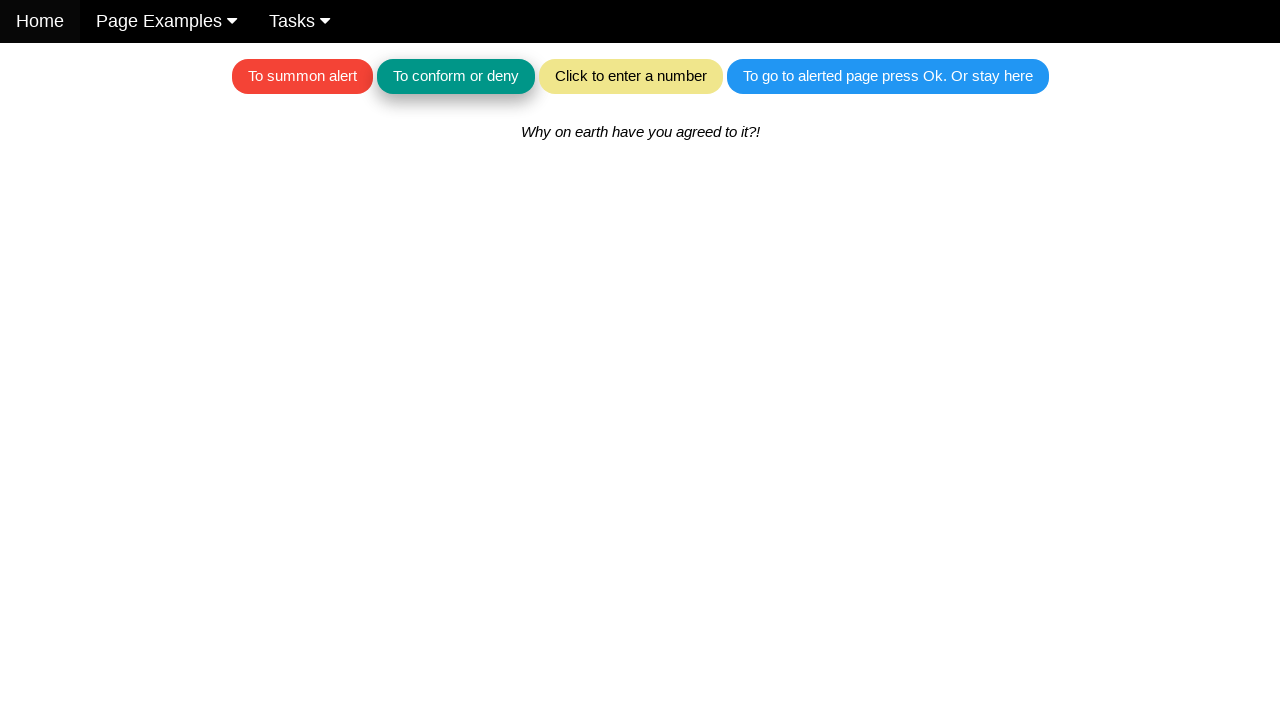

Located result text element
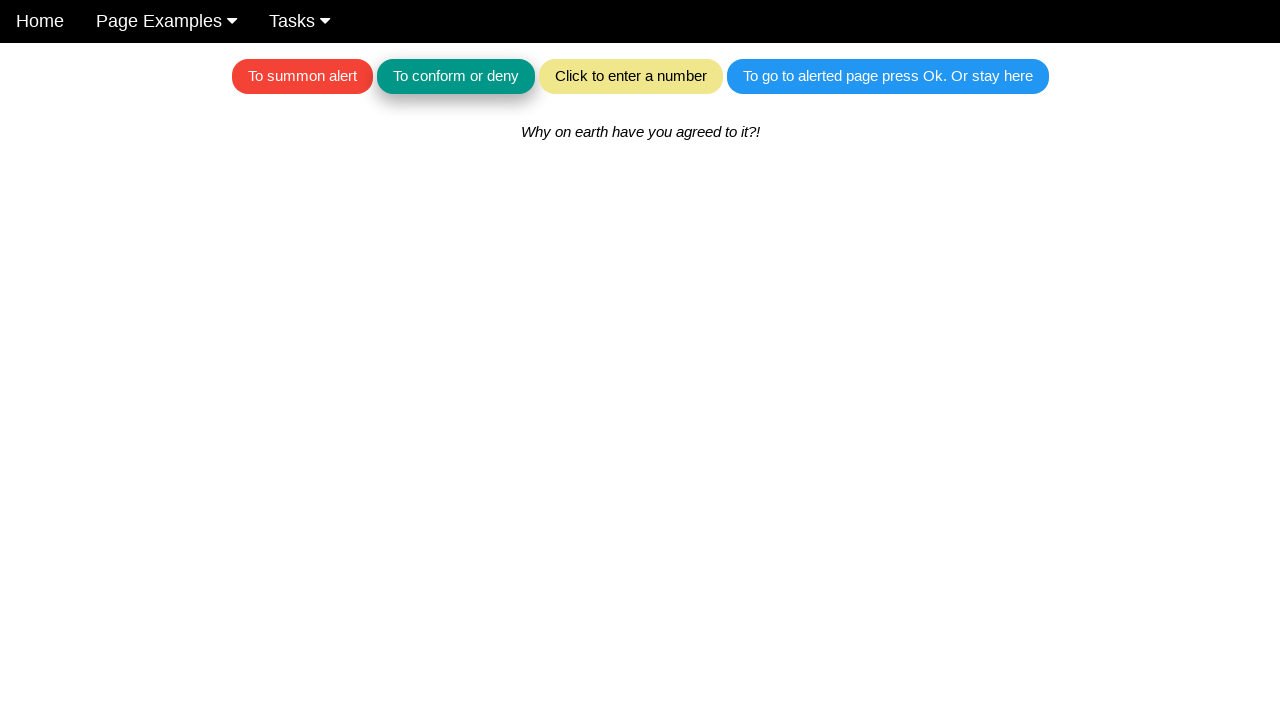

Verified result message: 'Why on earth have you agreed to it?!'
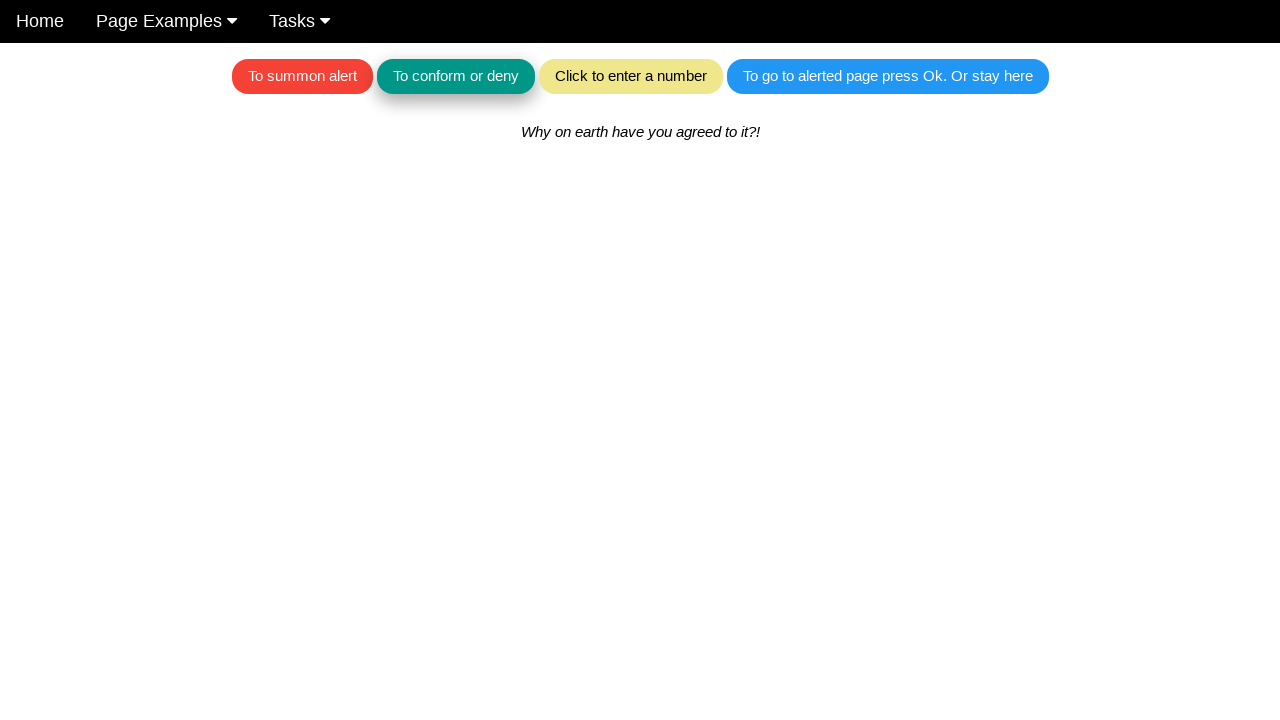

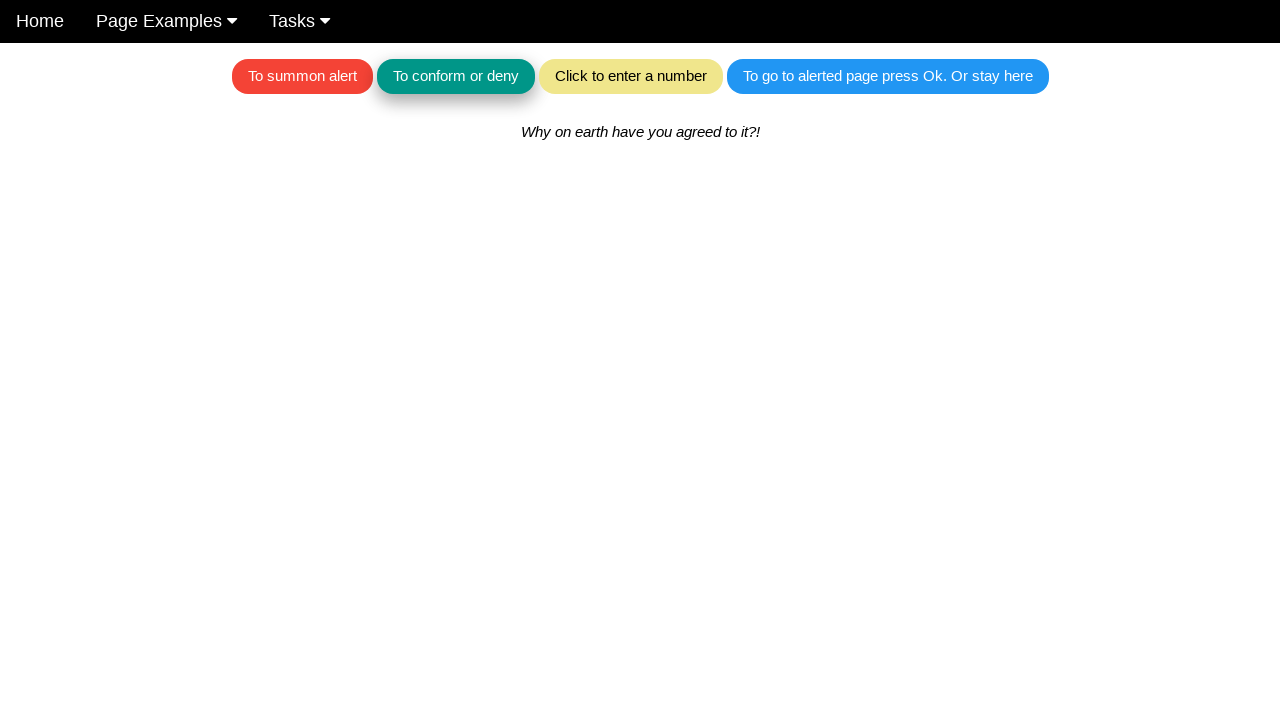